Tests dropdown selection functionality by selecting an option by index from a dropdown menu

Starting URL: https://rahulshettyacademy.com/AutomationPractice/

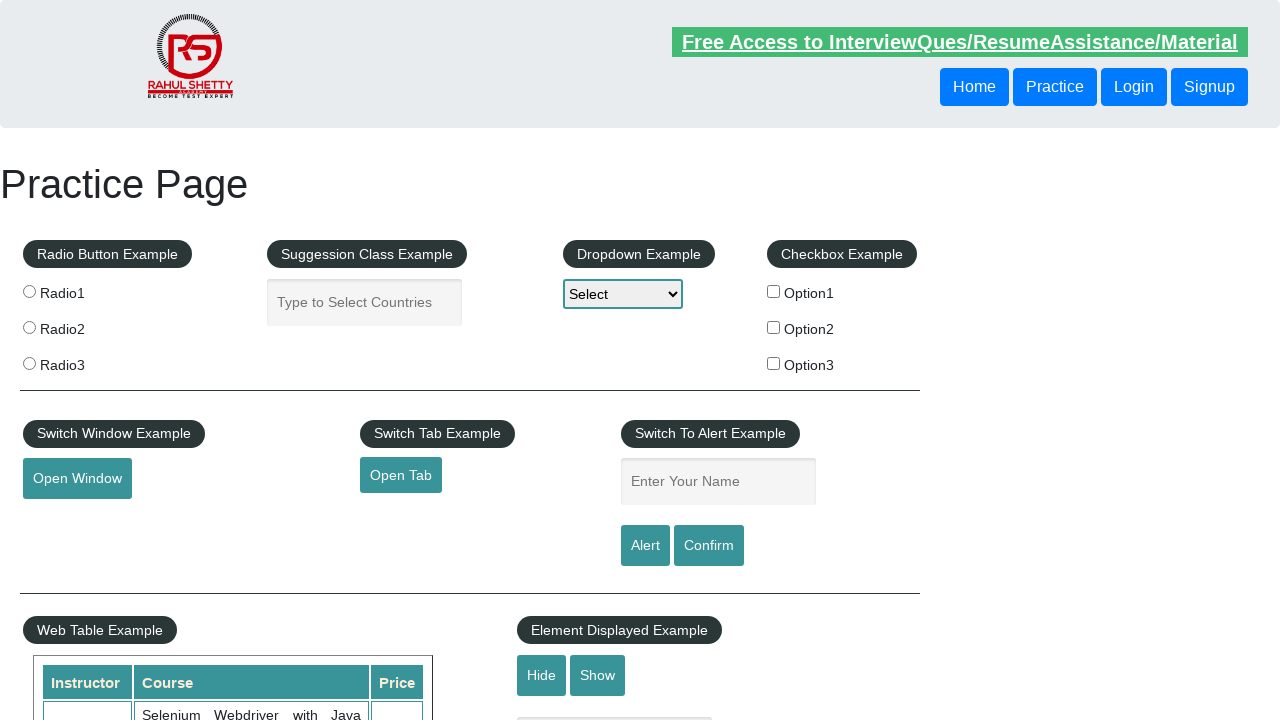

Located dropdown element with id 'dropdown-class-example'
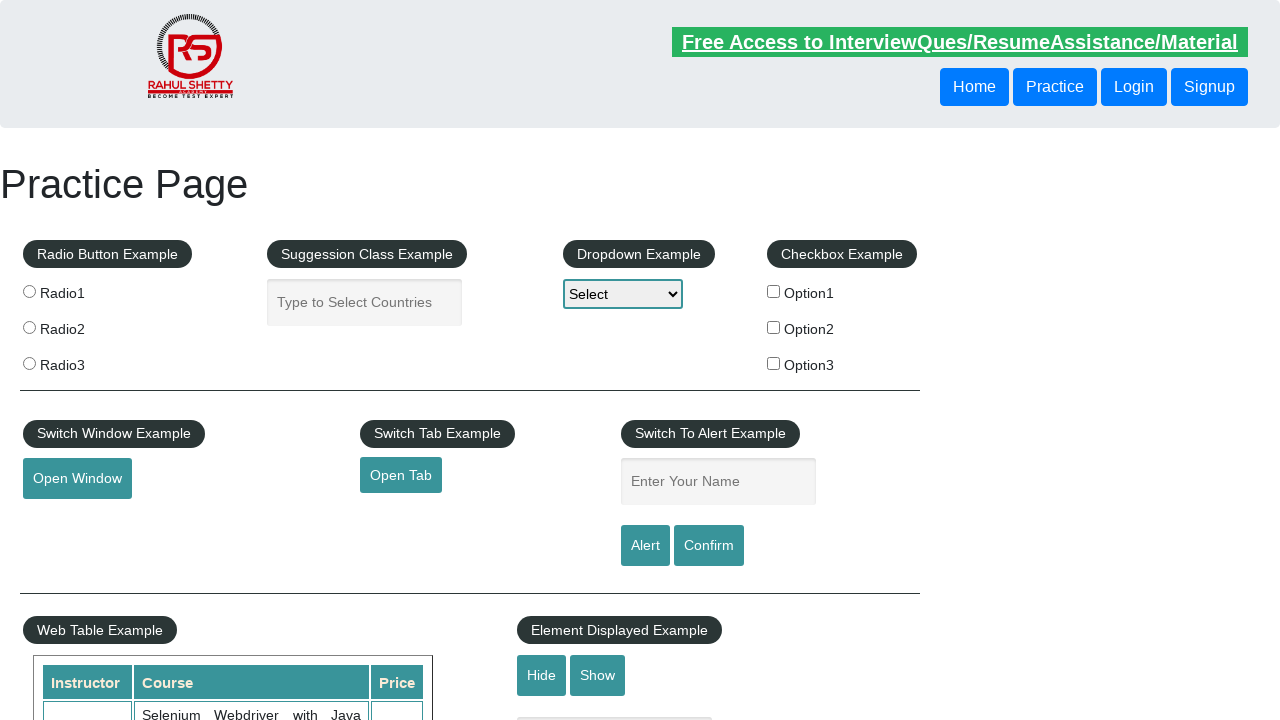

Selected option at index 1 from dropdown menu on #dropdown-class-example
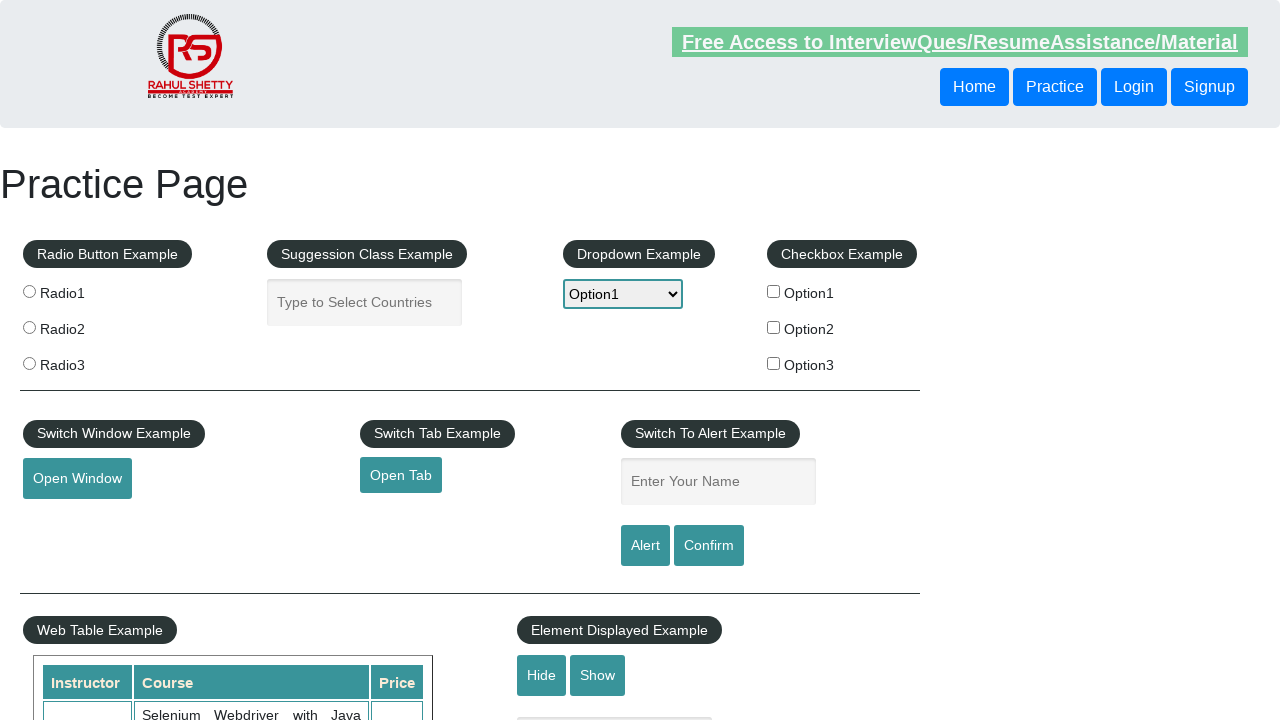

Retrieved dropdown text content: 'Select
Option1
Option2
Option3'
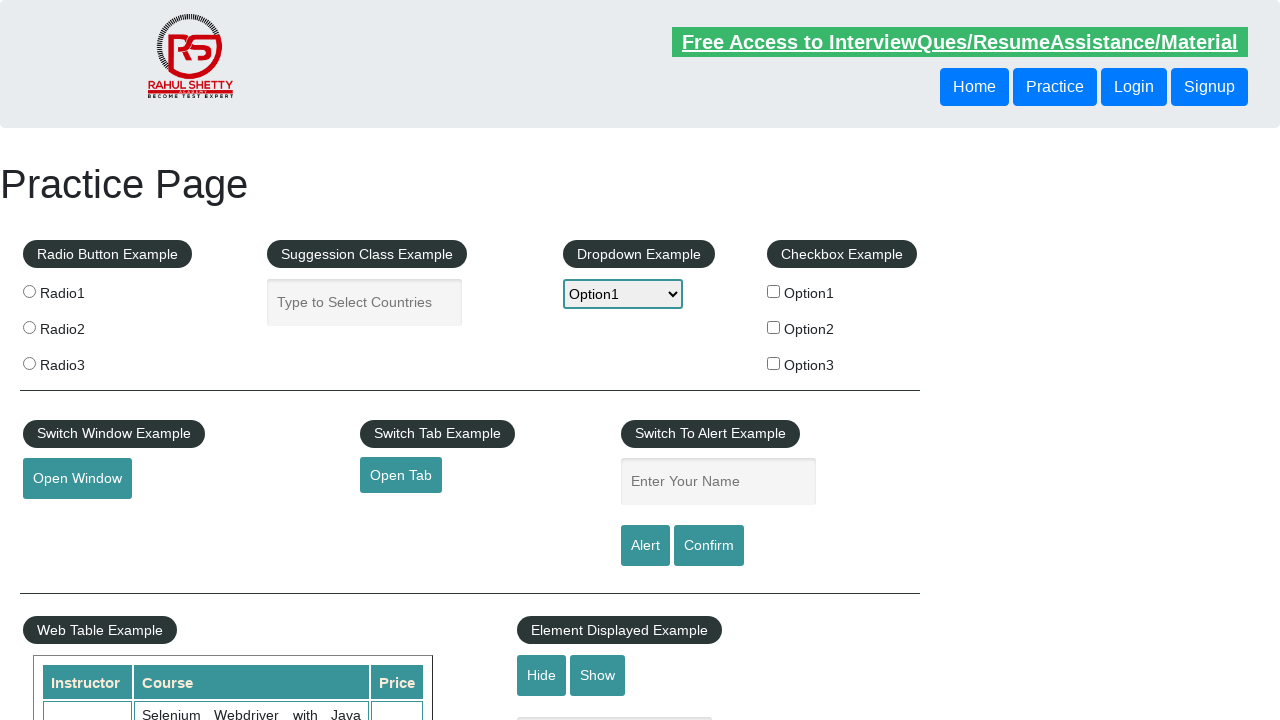

Printed dropdown text to console: 'Select
Option1
Option2
Option3'
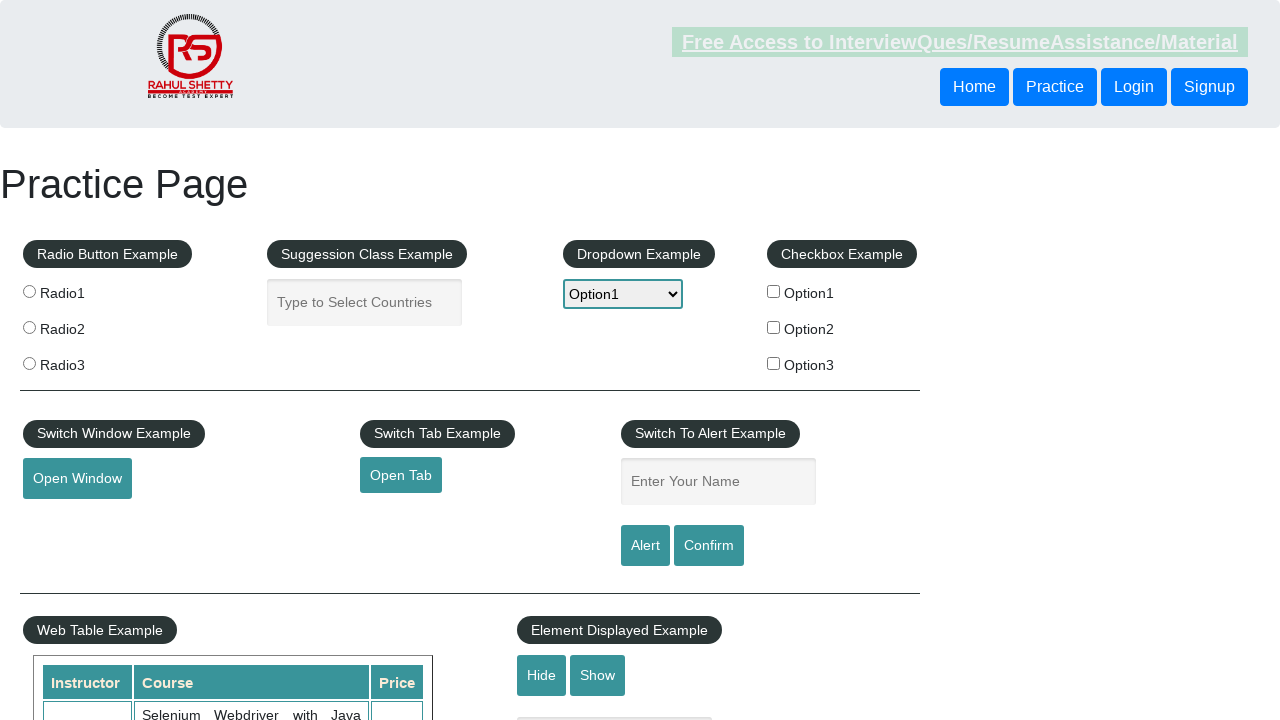

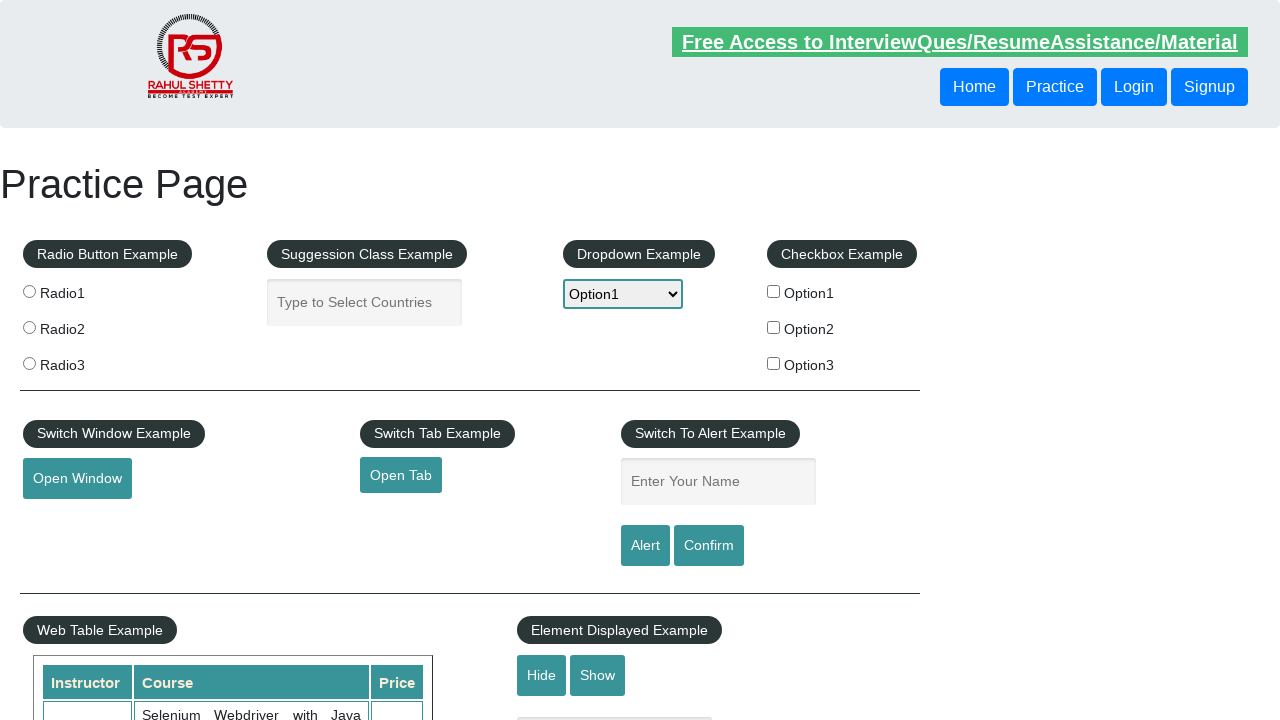